Demonstrates WebElement methods by locating a search box and retrieving its attributes (id, class, and a non-existent attribute)

Starting URL: https://www.testotomasyonu.com

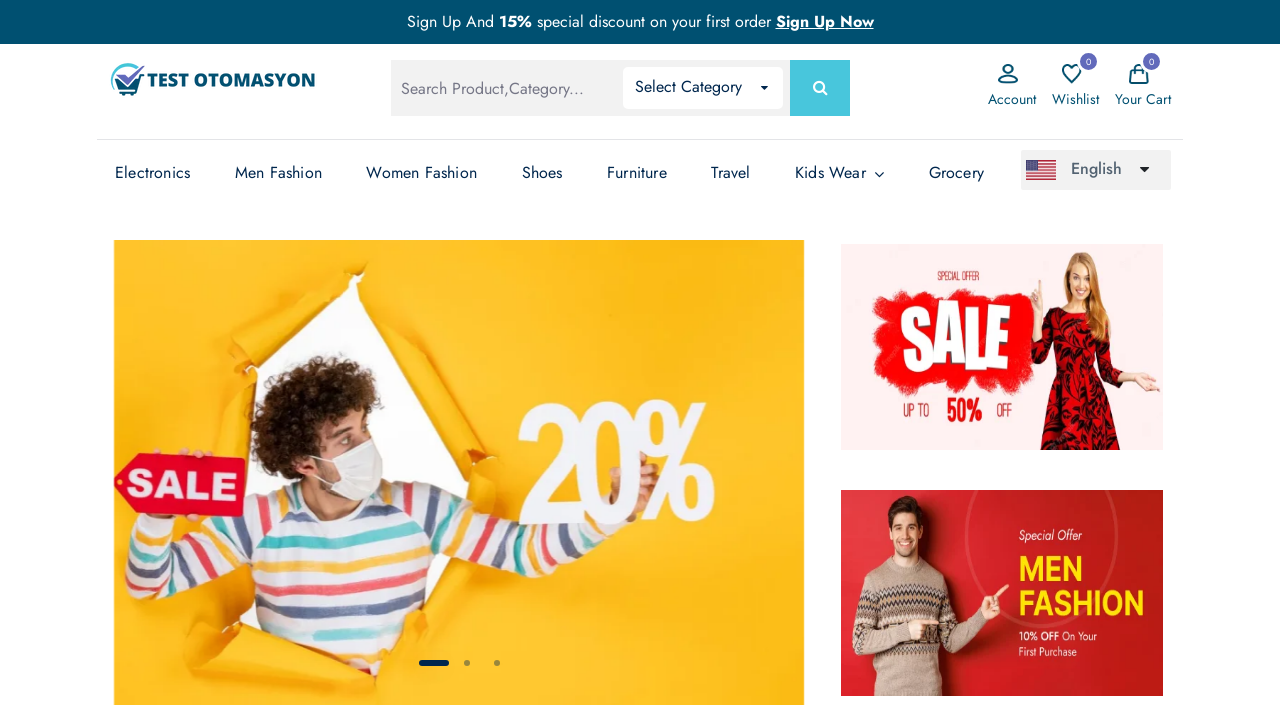

Located search box element with id 'global-search'
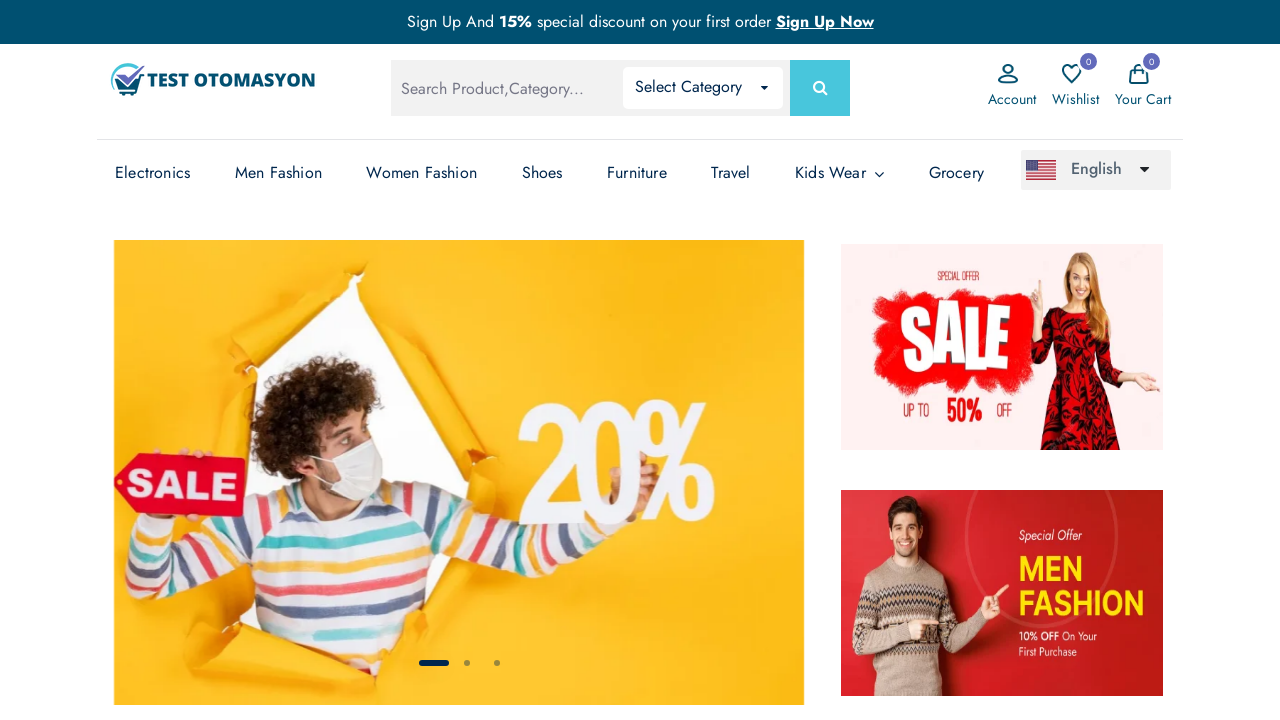

Search box became visible
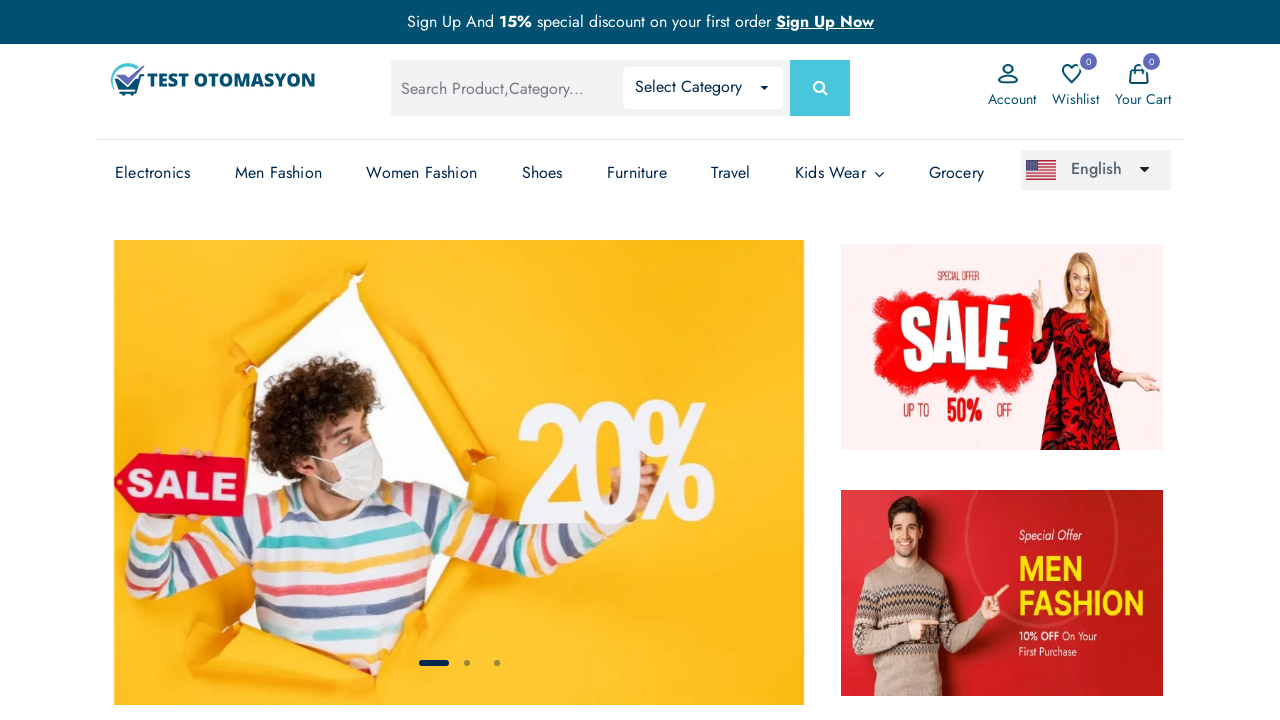

Retrieved 'id' attribute: global-search
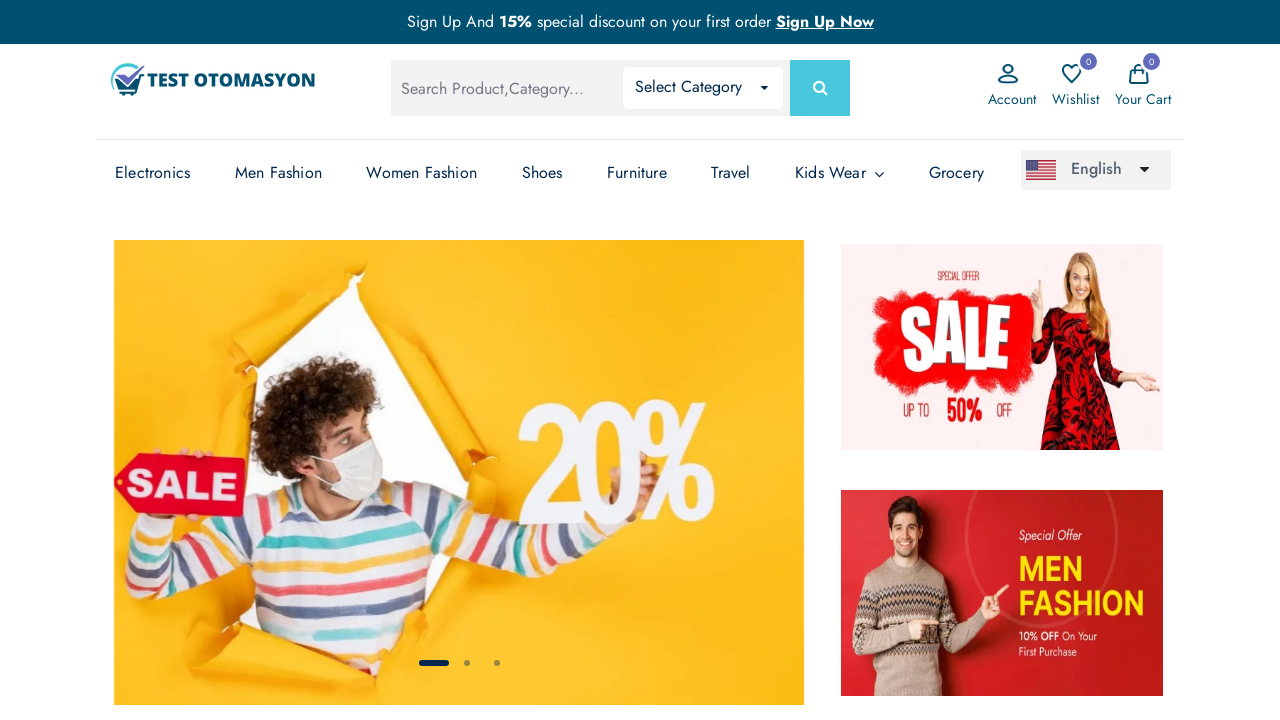

Retrieved 'class' attribute: search-input
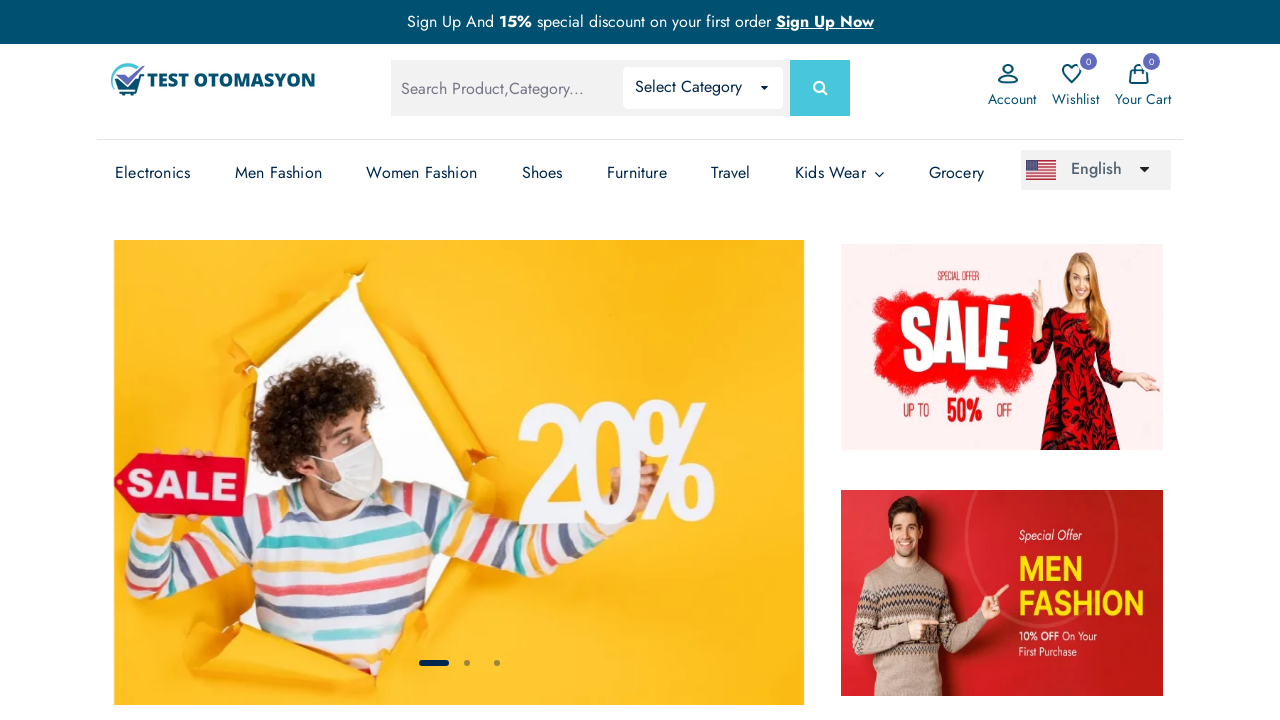

Retrieved non-existent 'naber' attribute: None
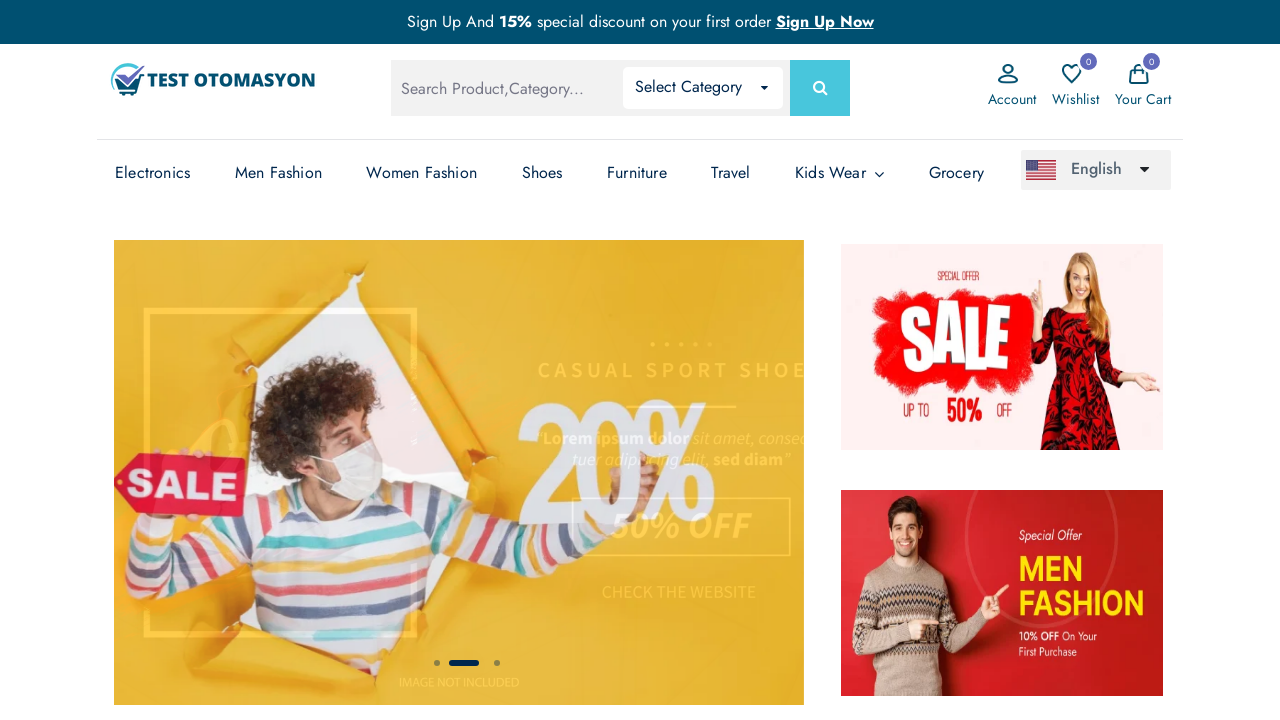

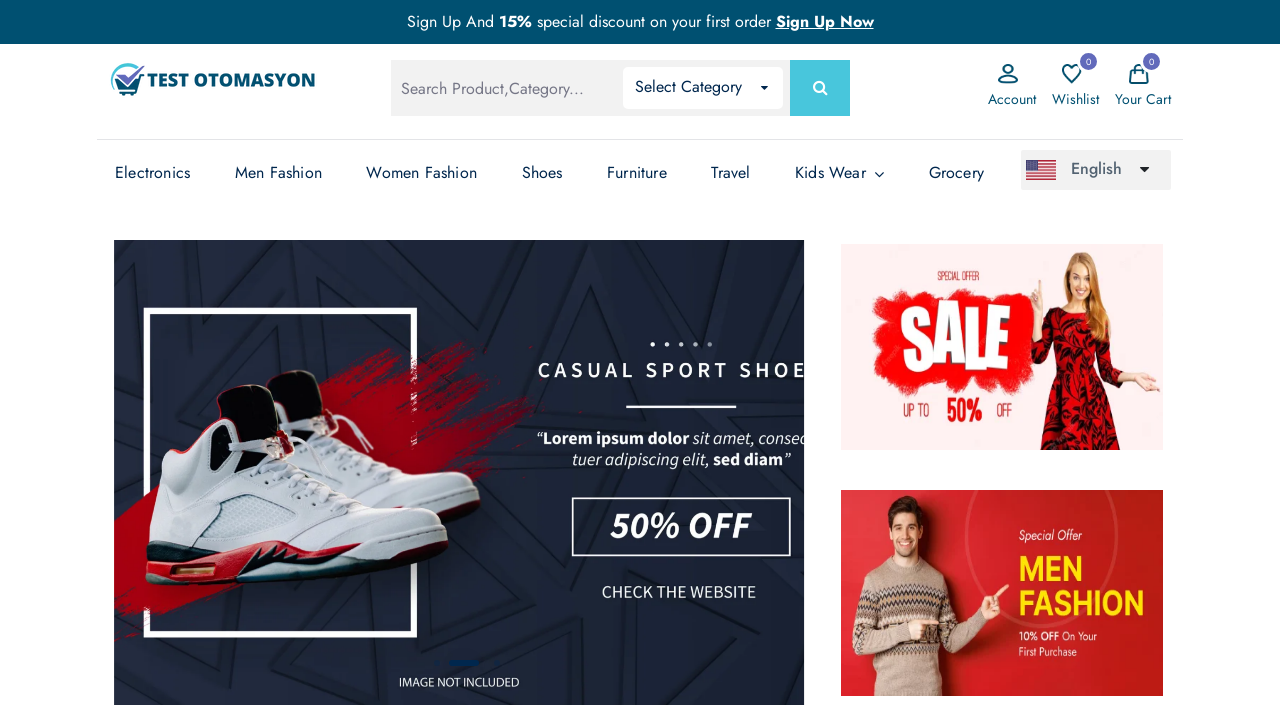